Tests a web form by filling a text field and submitting the form, then verifying the success message

Starting URL: https://www.selenium.dev/selenium/web/web-form.html

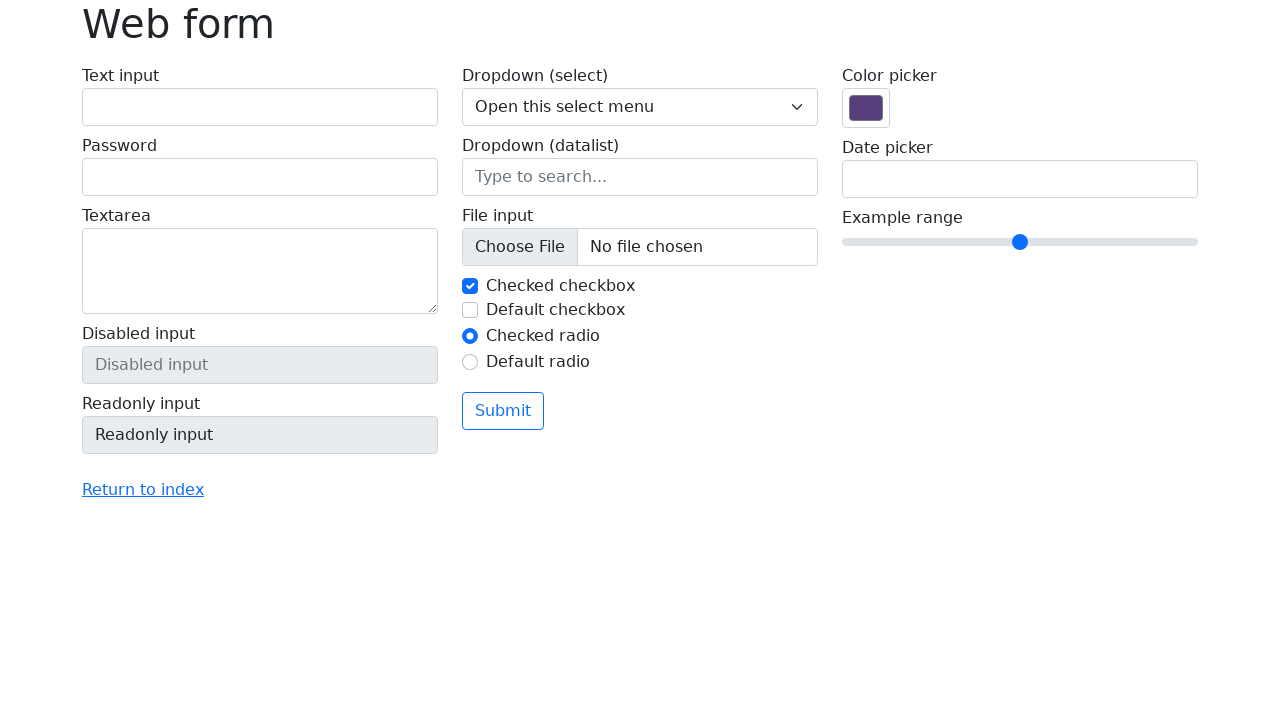

Filled text field with 'selenium' on input[name='my-text']
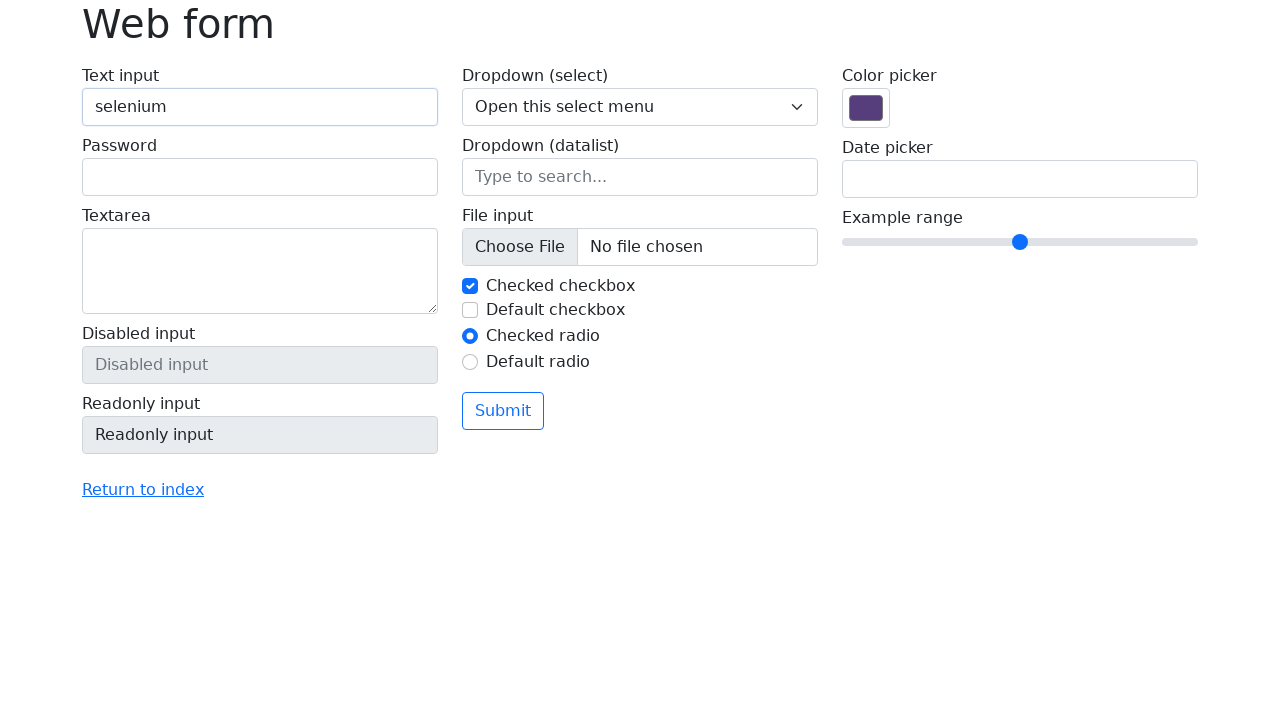

Clicked submit button at (503, 411) on button
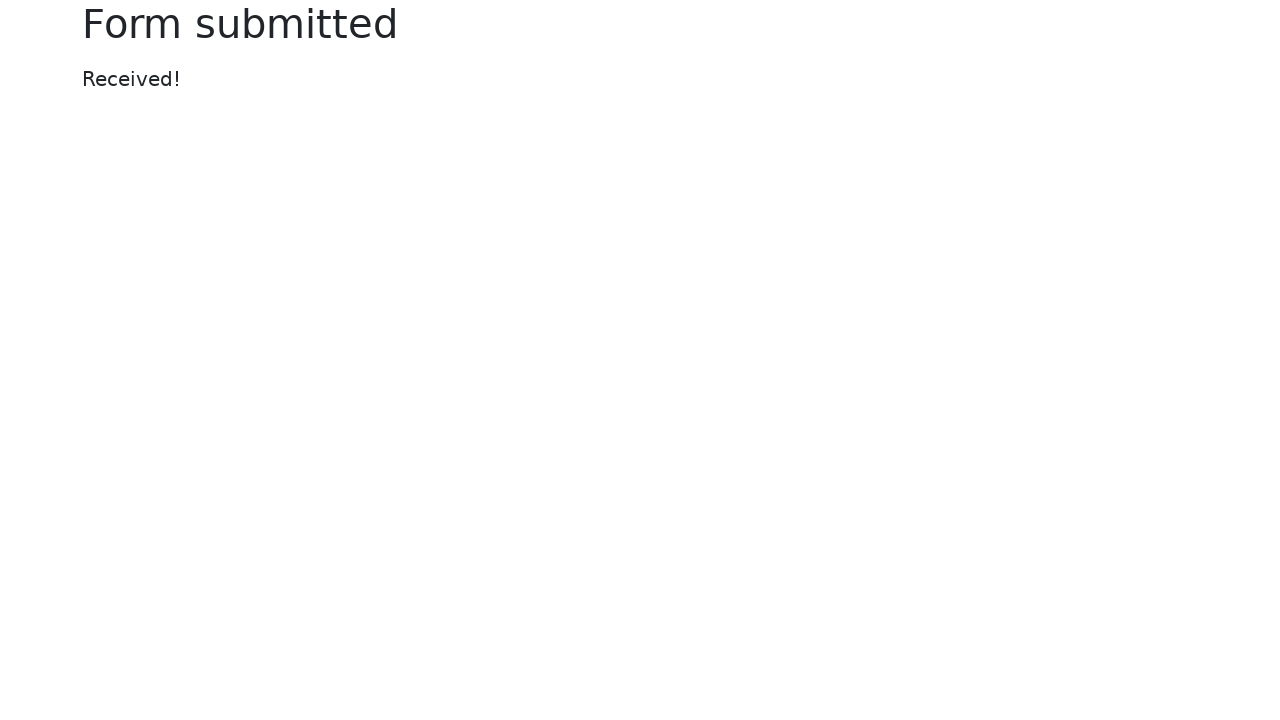

Success message appeared
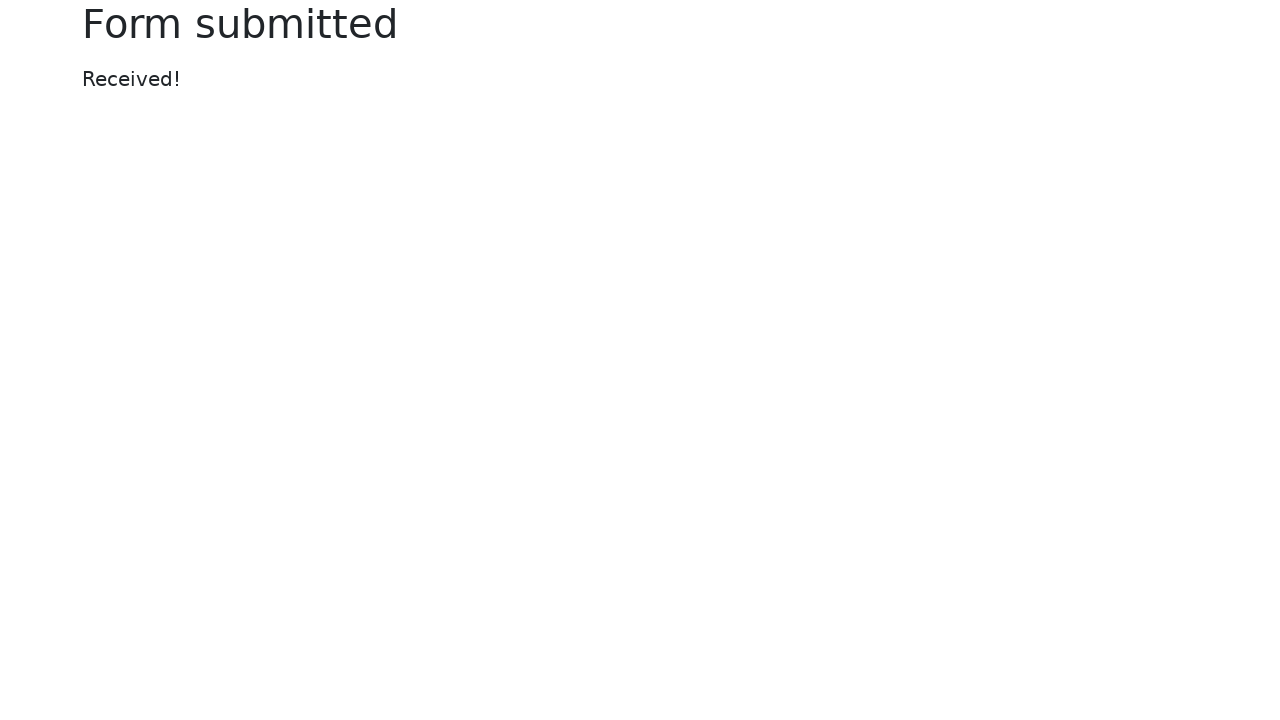

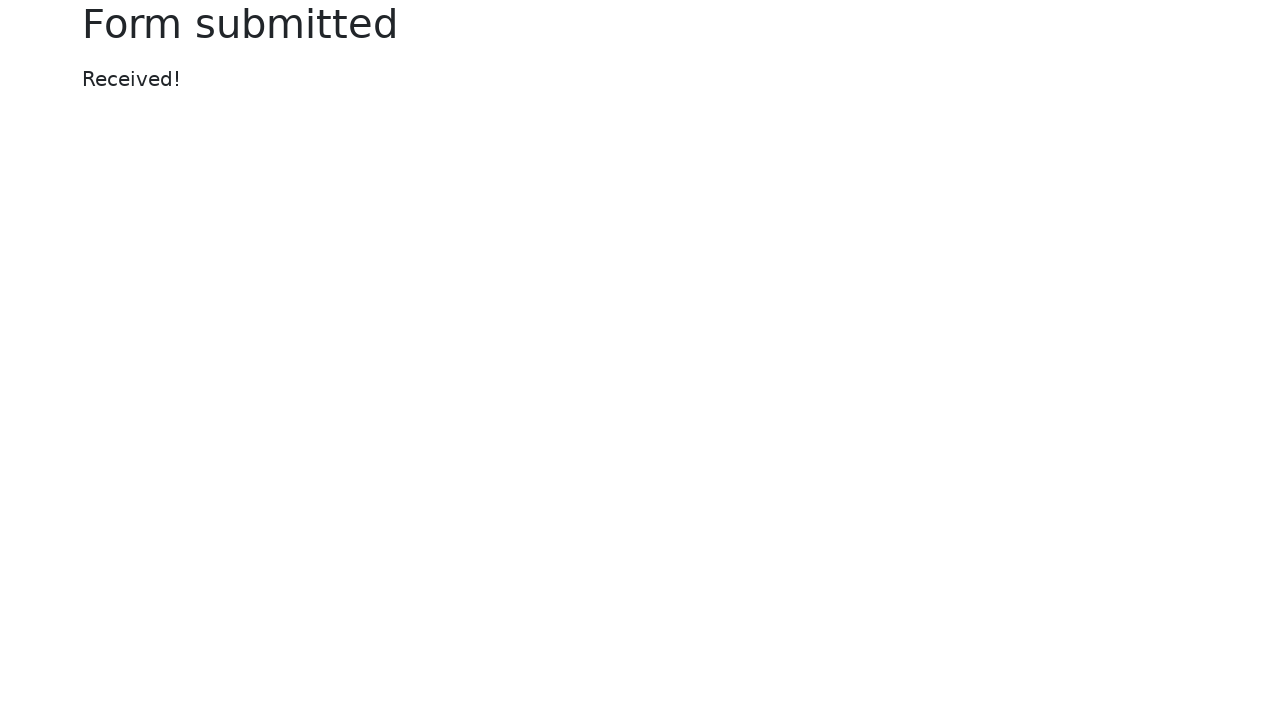